Tests right-click context menu functionality by right-clicking on an element, selecting "Copy" from the context menu, and handling the resulting alert

Starting URL: https://swisnl.github.io/jQuery-contextMenu/demo.html

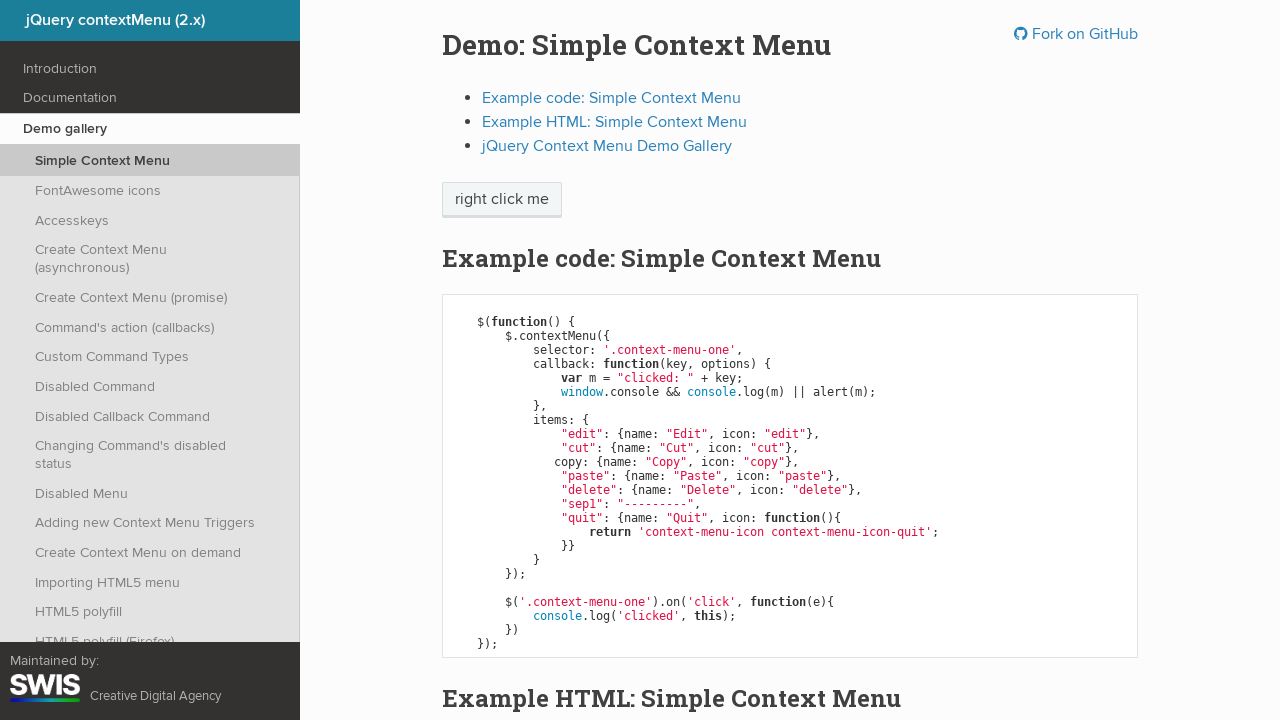

Located the element to right-click
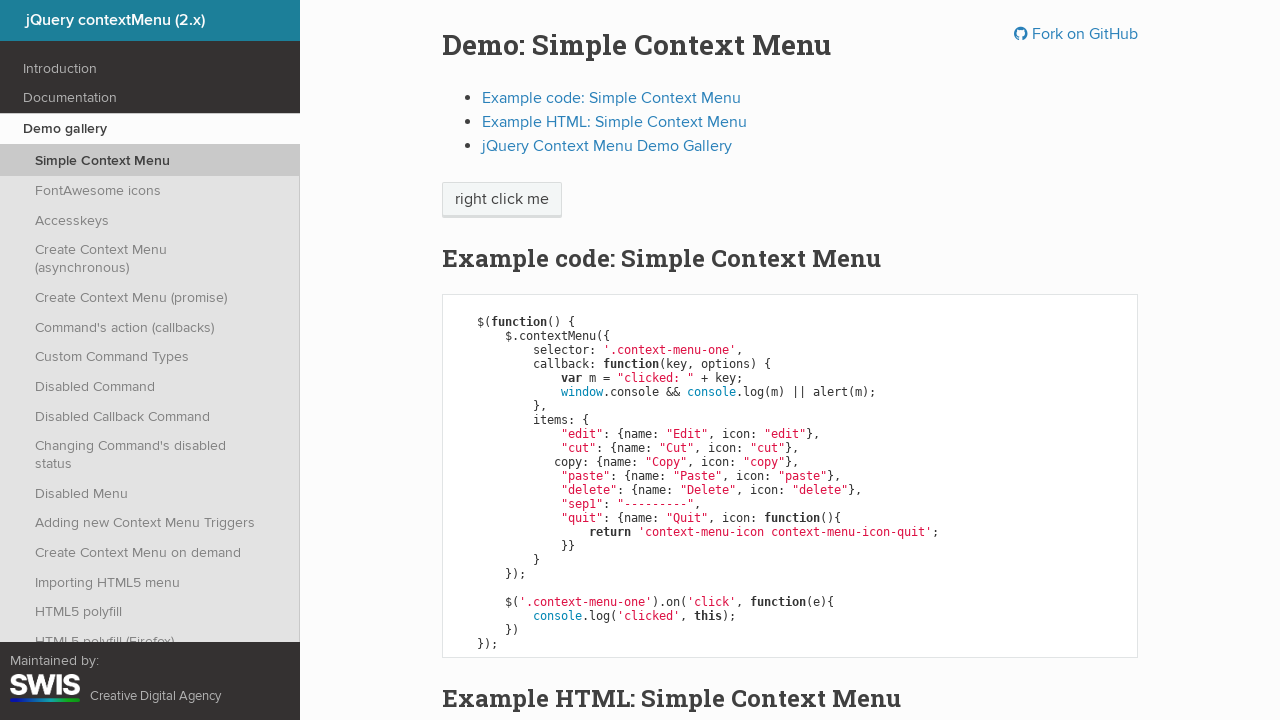

Right-clicked on the target element at (502, 200) on xpath=/html/body/div/section/div/div/div/p/span
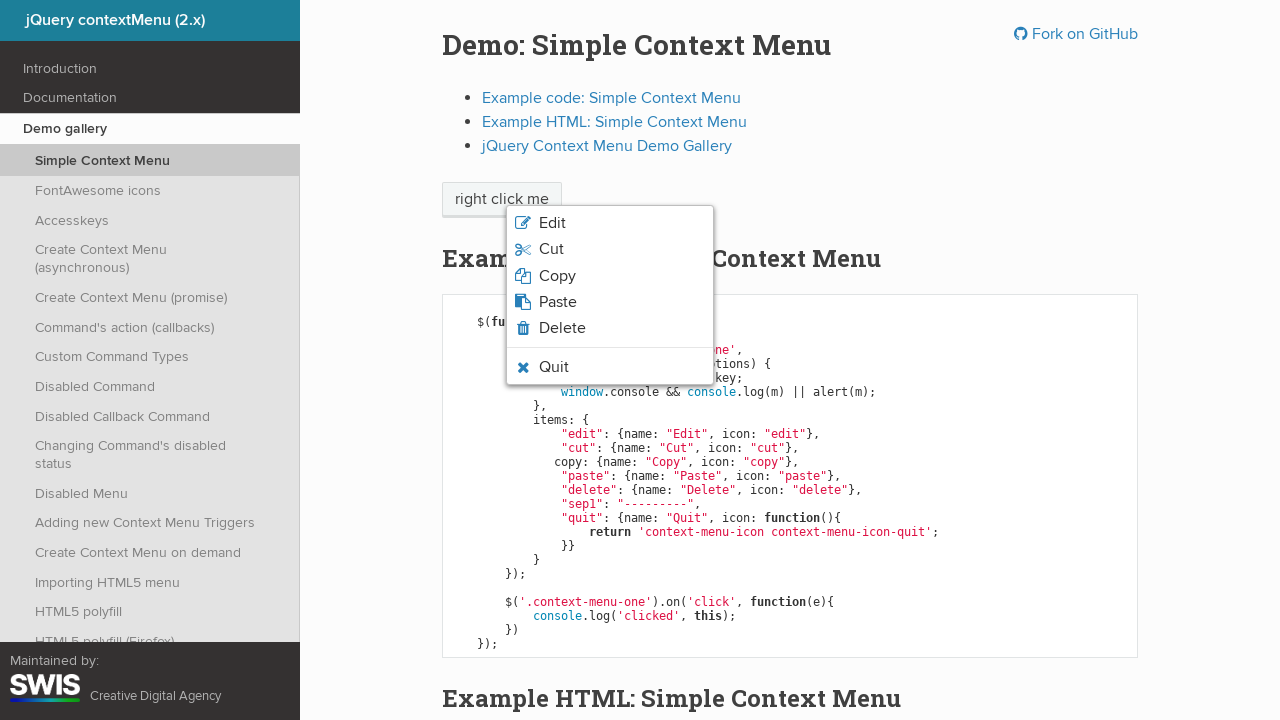

Clicked 'Copy' option from context menu at (610, 276) on xpath=/html/body/ul/li[3]
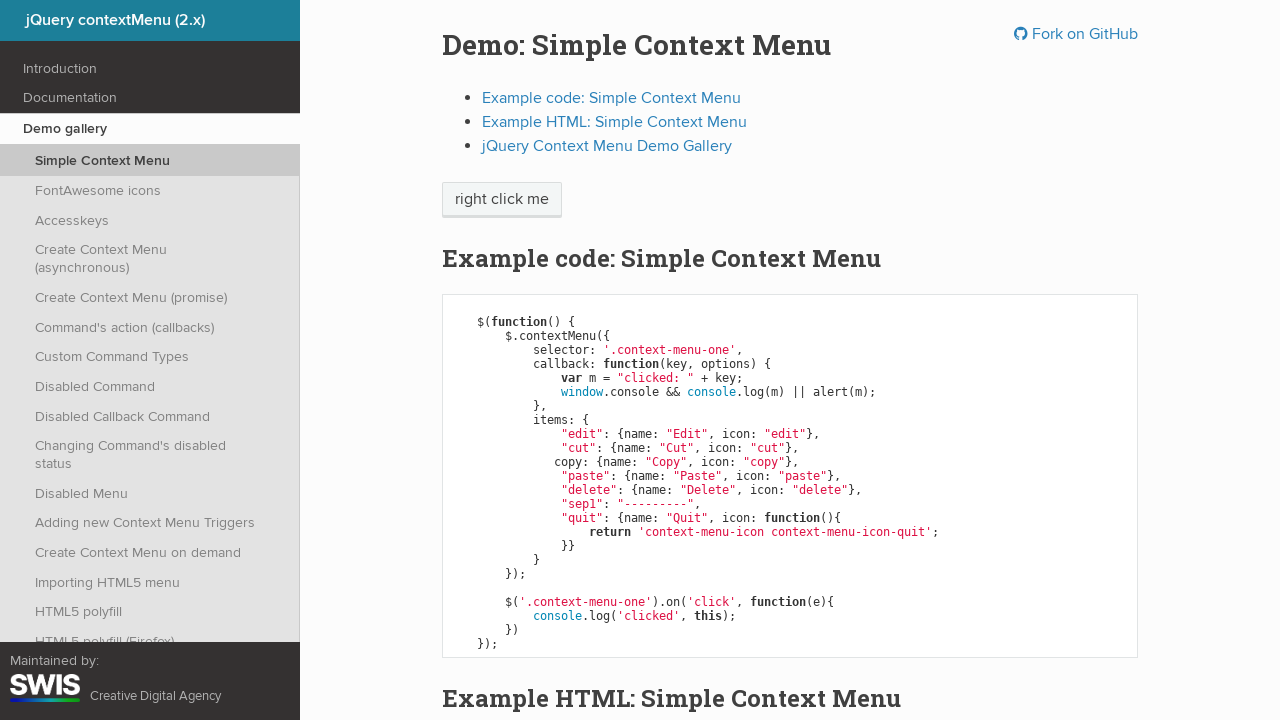

Set up alert dialog handler to accept dialogs
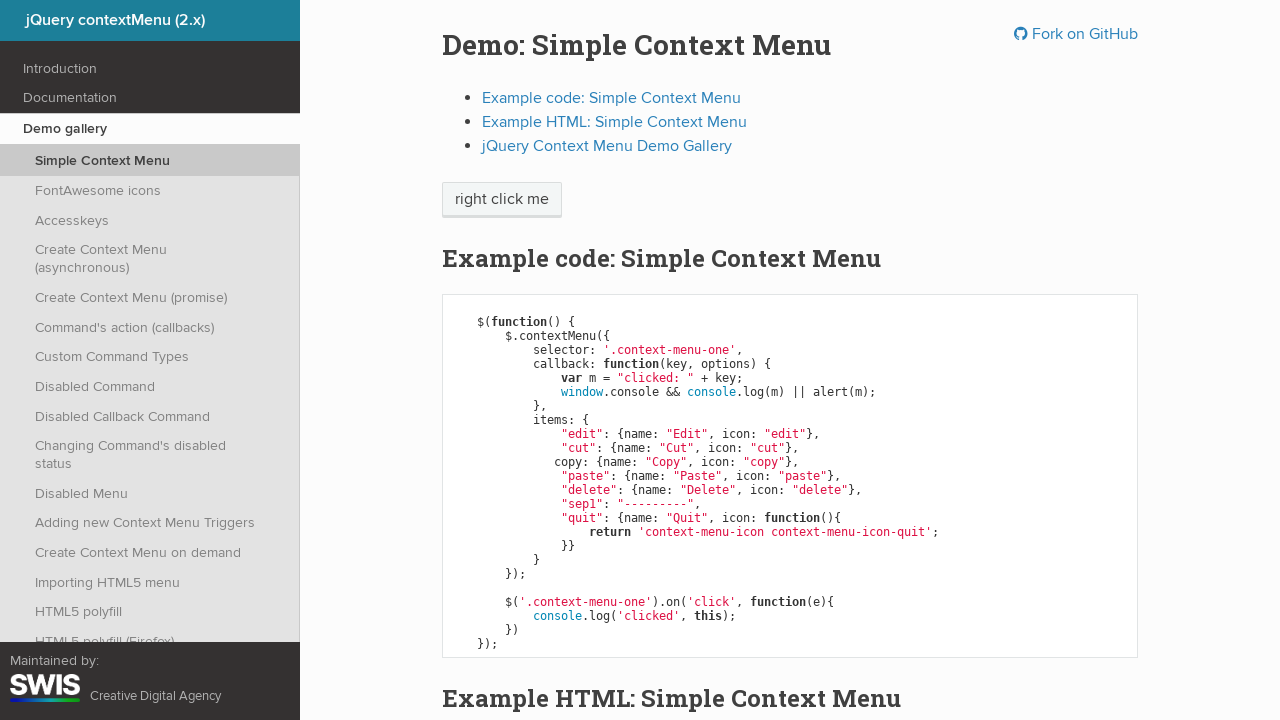

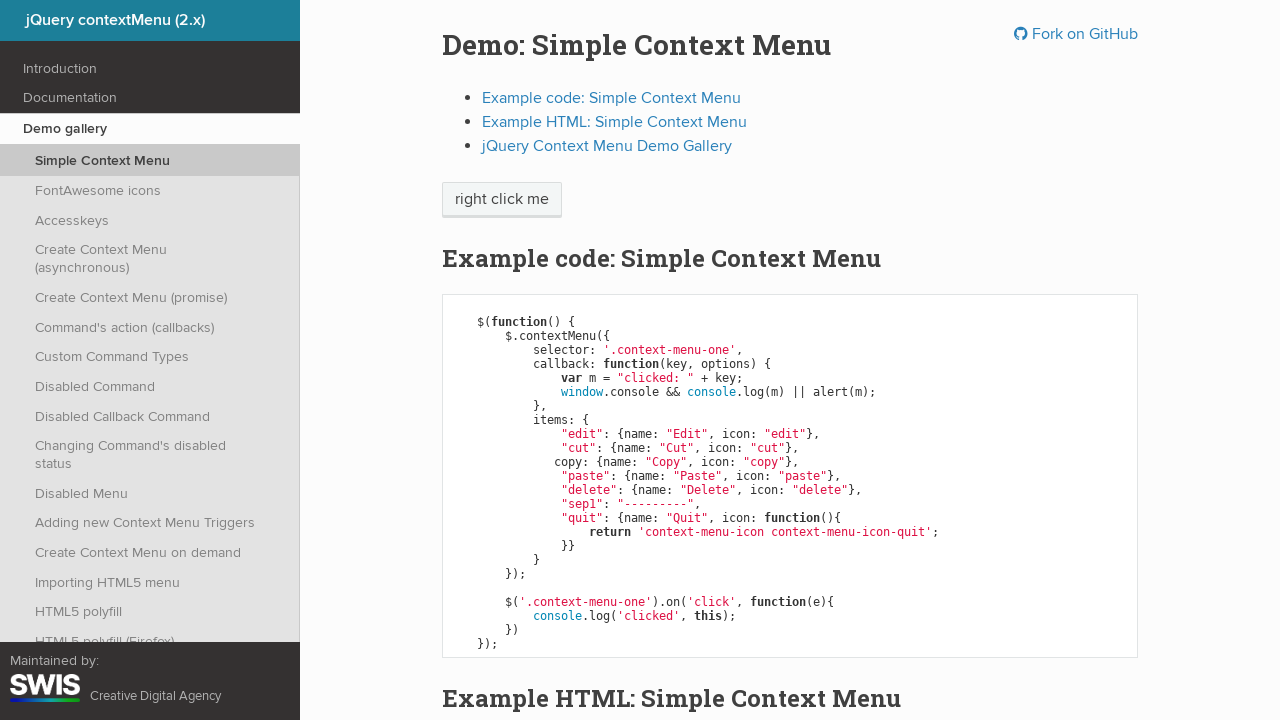